Tests multi-select dropdown by selecting multiple color options (Red and Green) simultaneously

Starting URL: https://testautomationpractice.blogspot.com/

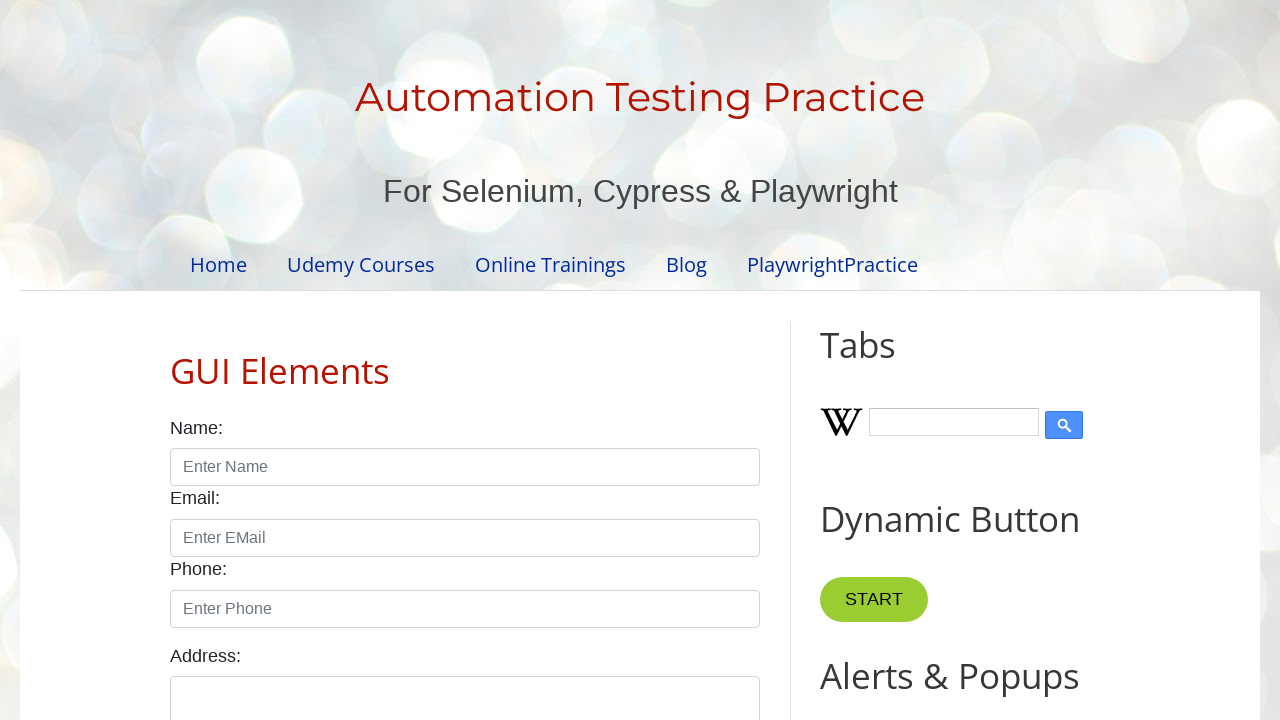

Navigated to test automation practice website
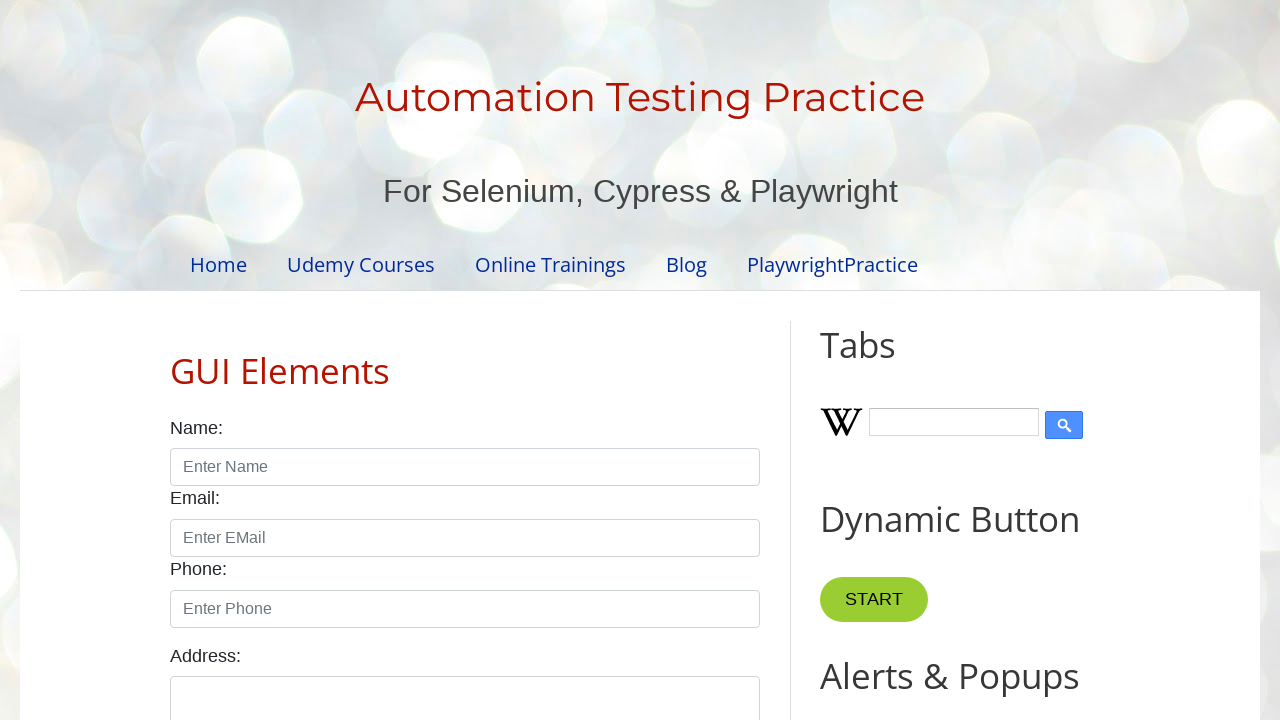

Selected Red and Green from multi-select dropdown on #colors
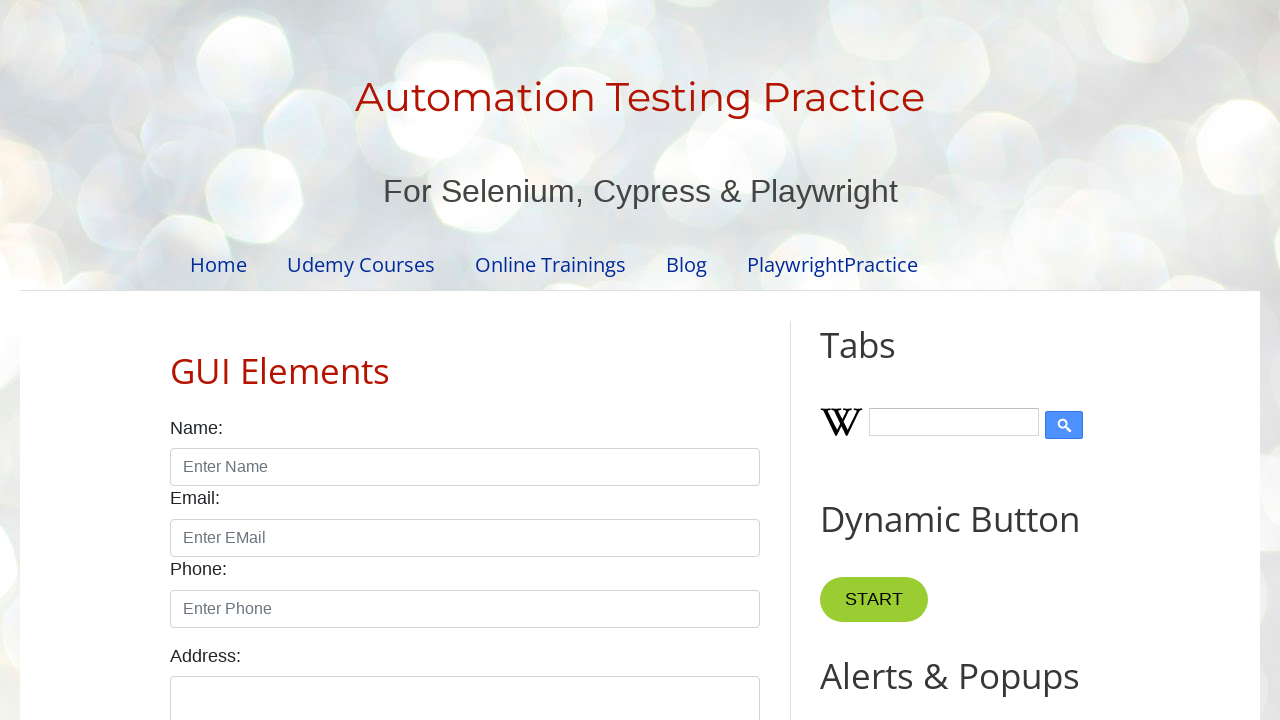

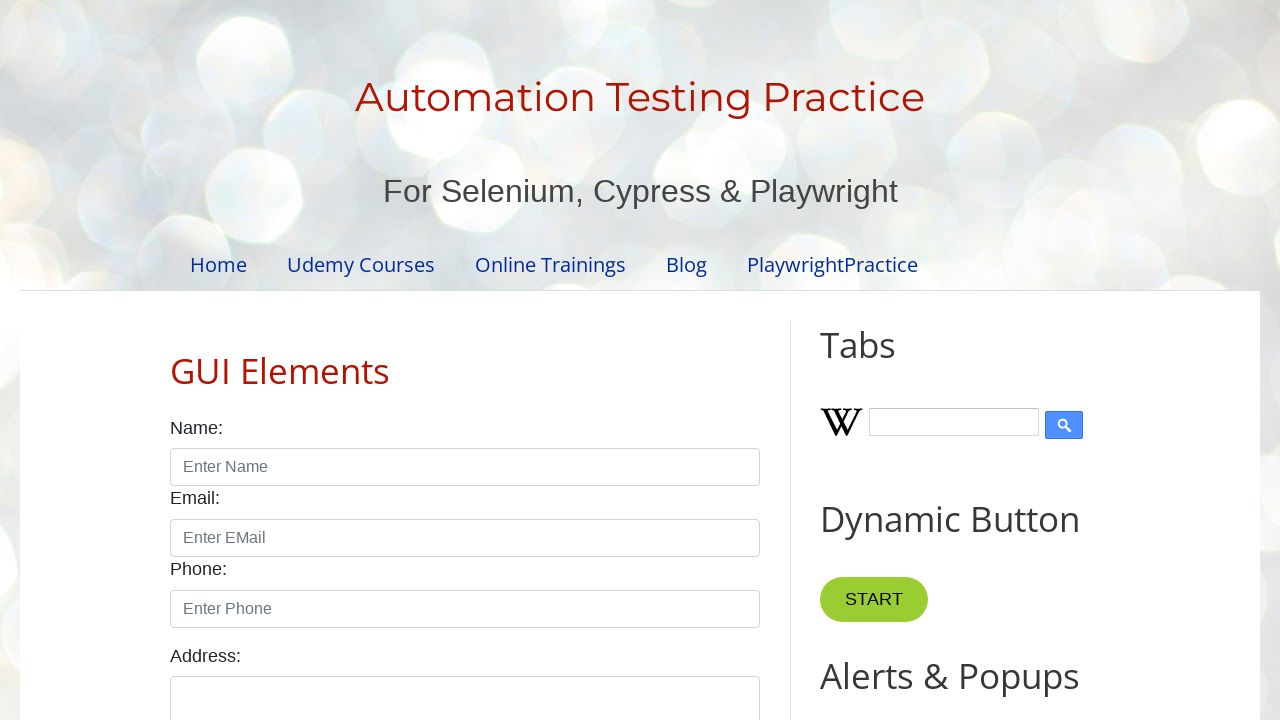